Tests dropdown selection functionality by selecting "Germany" from a country dropdown menu on a test automation practice page

Starting URL: https://testautomationpractice.blogspot.com/

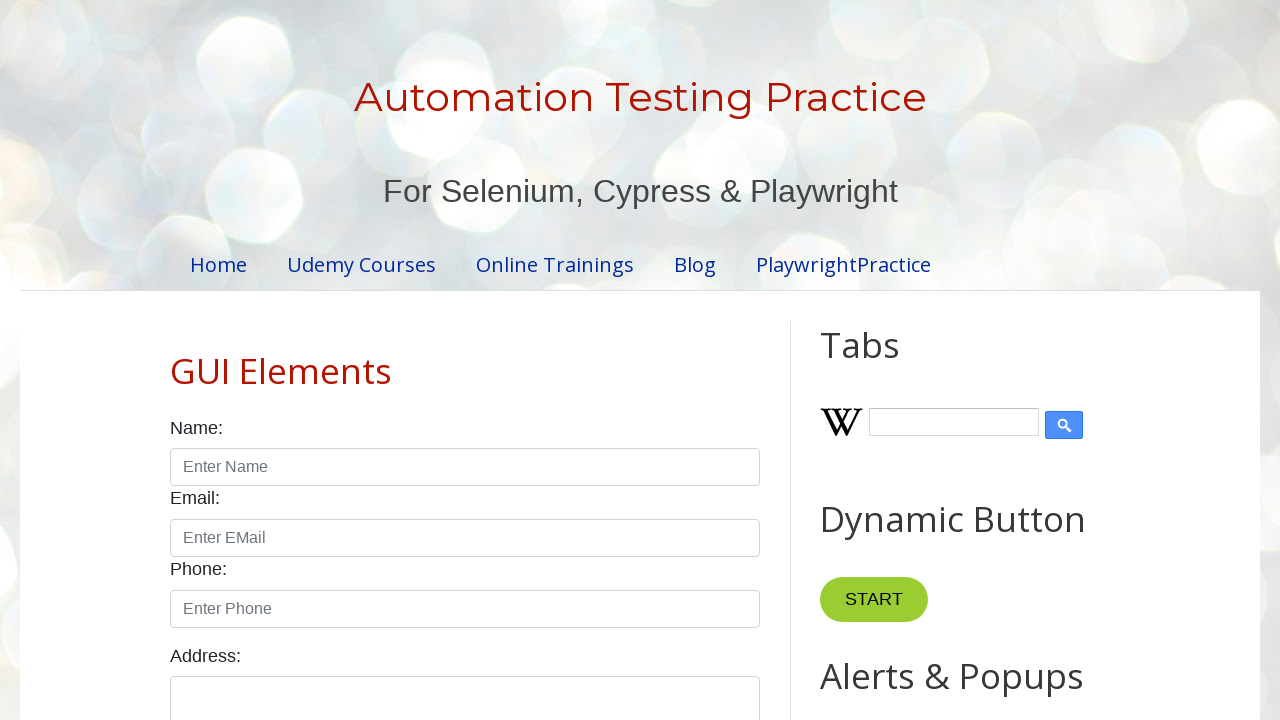

Navigated to test automation practice page
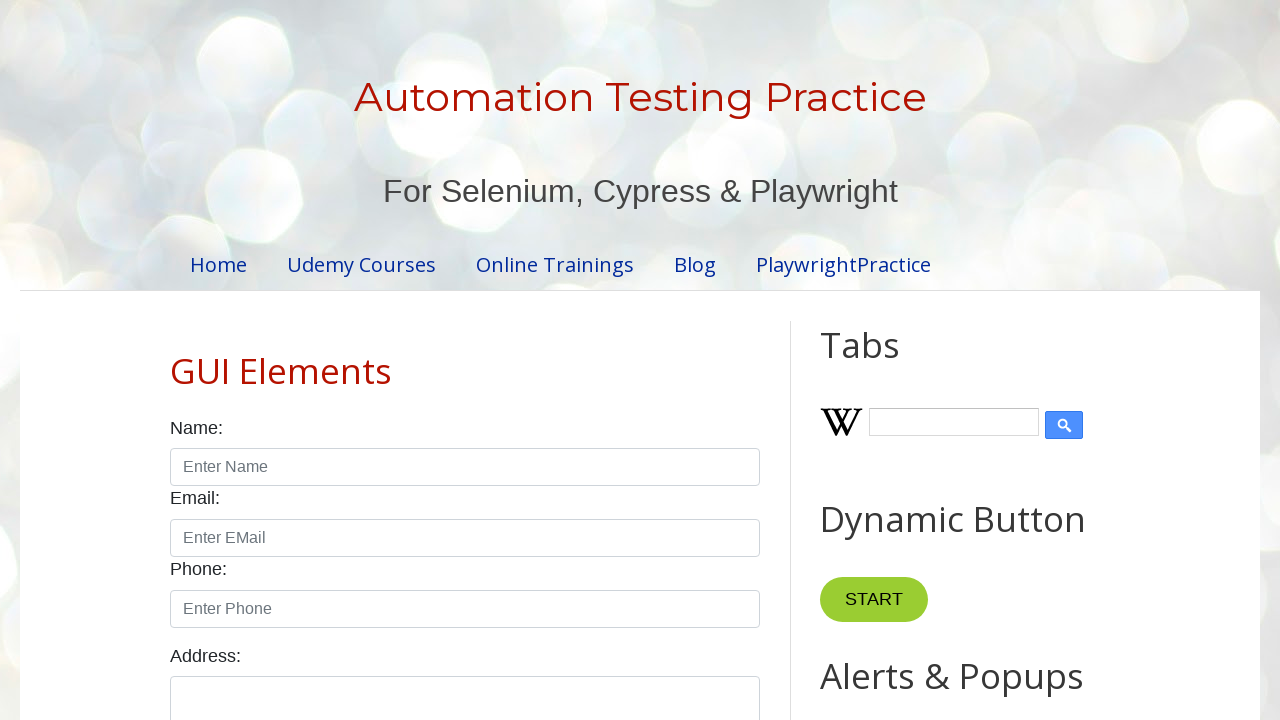

Selected 'Germany' from the country dropdown on select#country
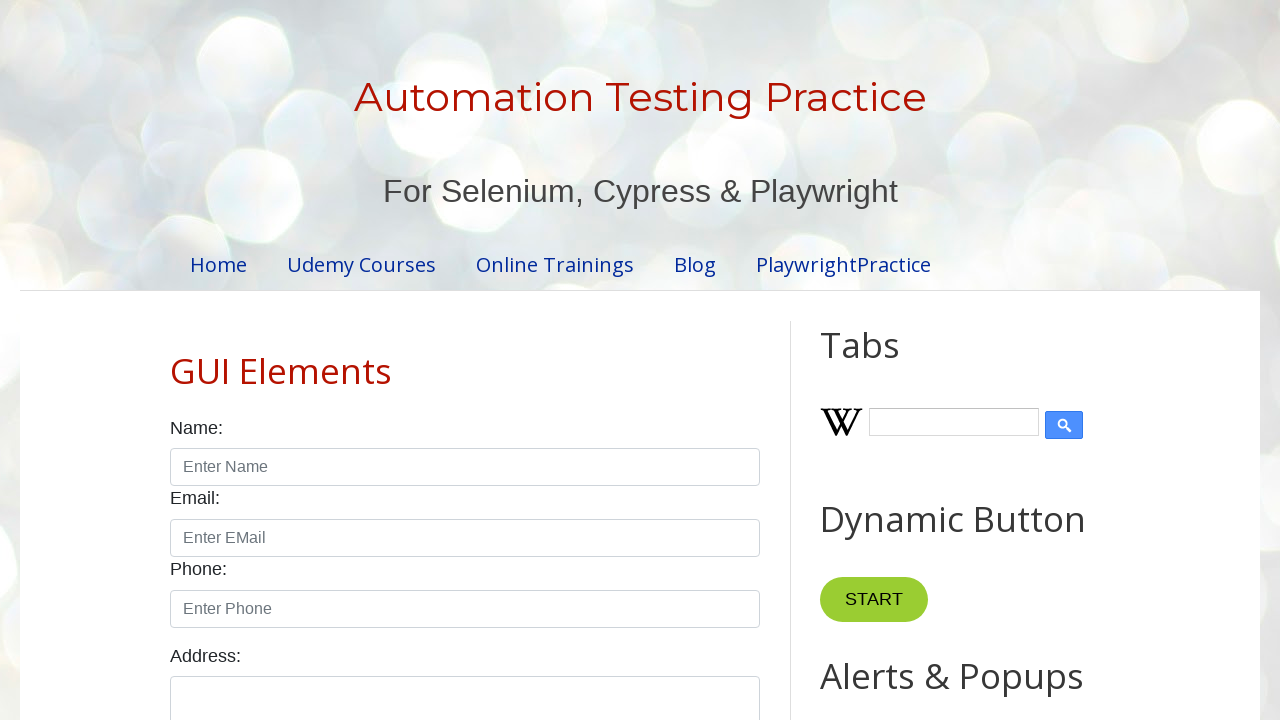

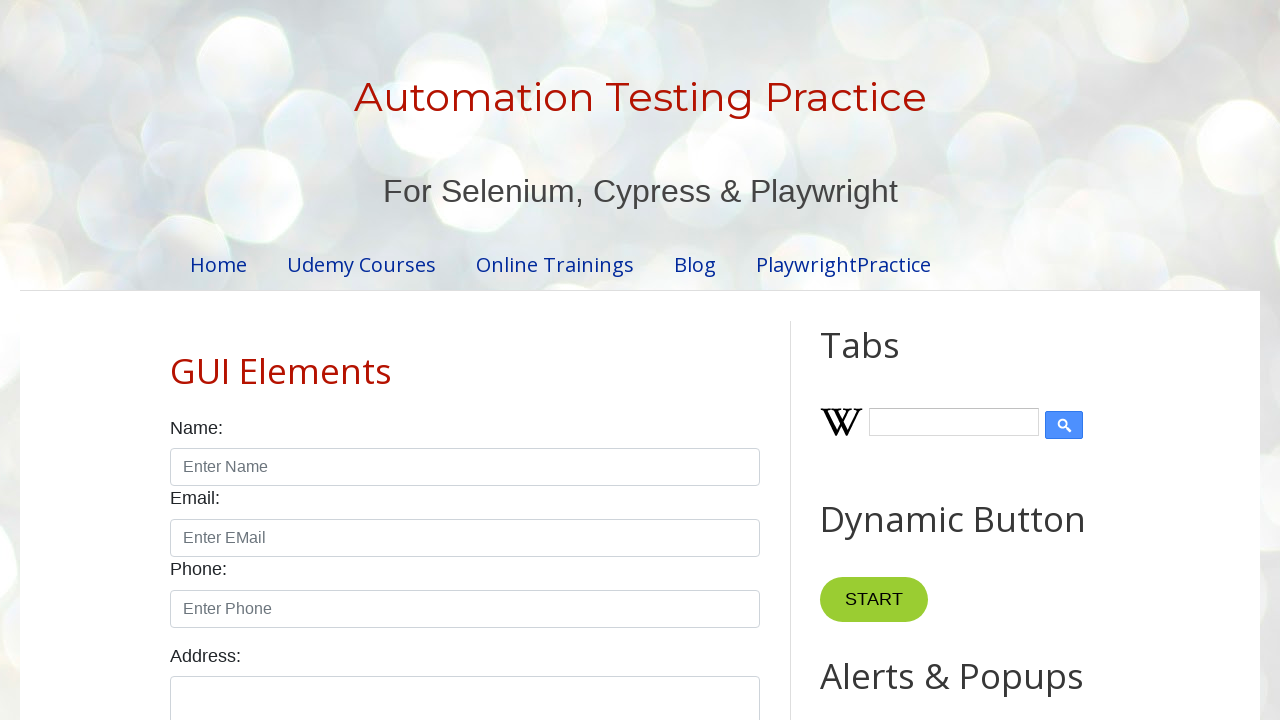